Tests the Web Tables functionality on demoqa.com by navigating to the Elements section, opening the Web Tables page, clicking Add to open the registration form, filling in employee information (name, email, age, salary, department), and submitting the form.

Starting URL: https://demoqa.com/

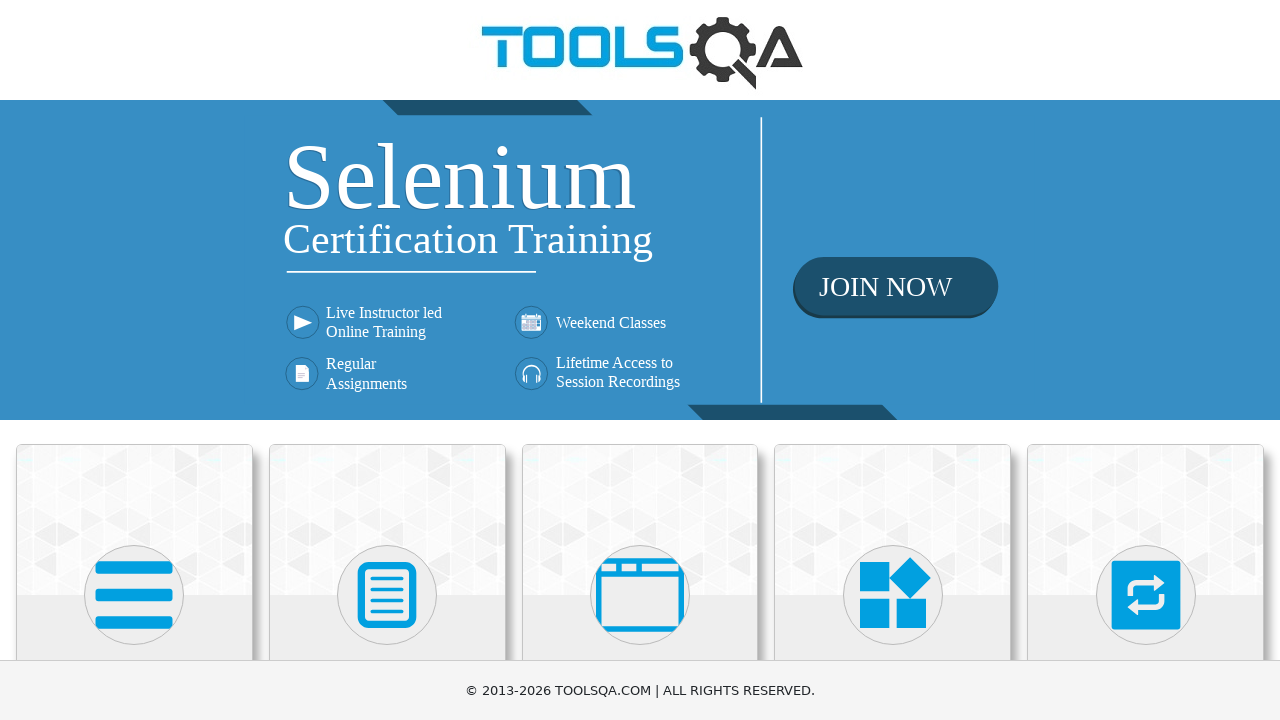

Clicked on Elements section at (134, 360) on xpath=//h5[.='Elements']
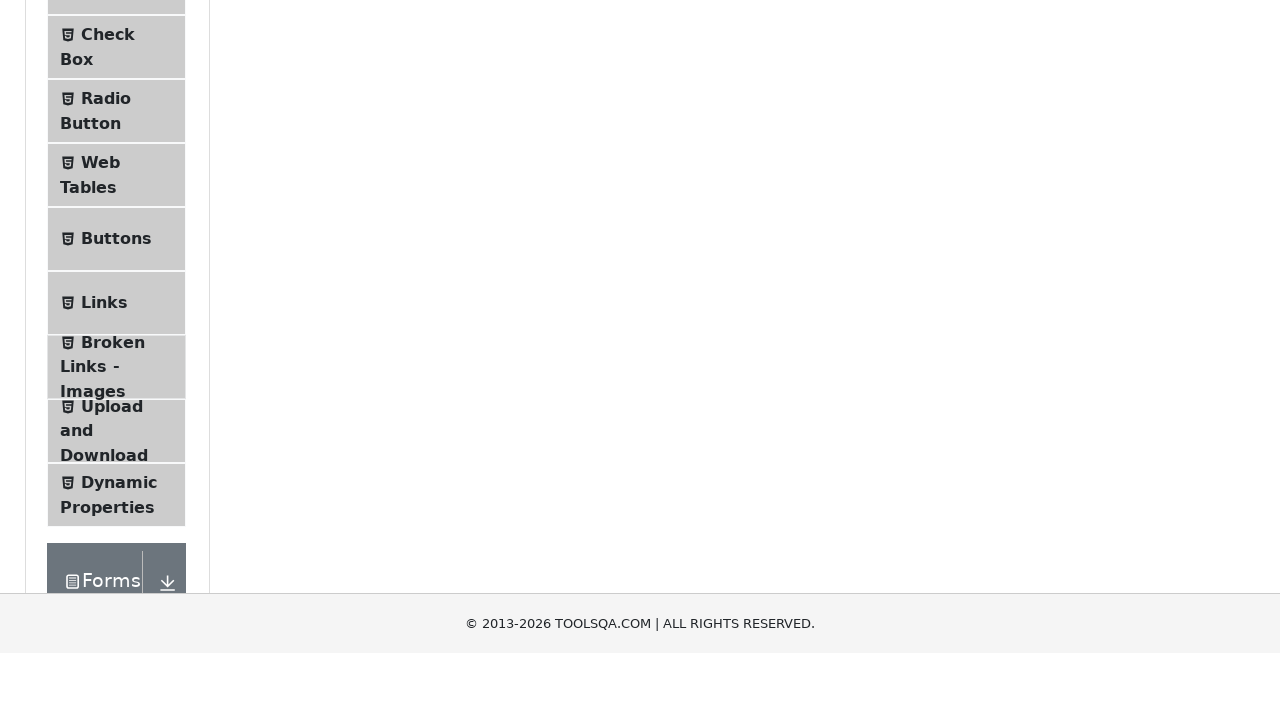

Clicked on Web Tables option at (100, 440) on xpath=//span[.='Web Tables']
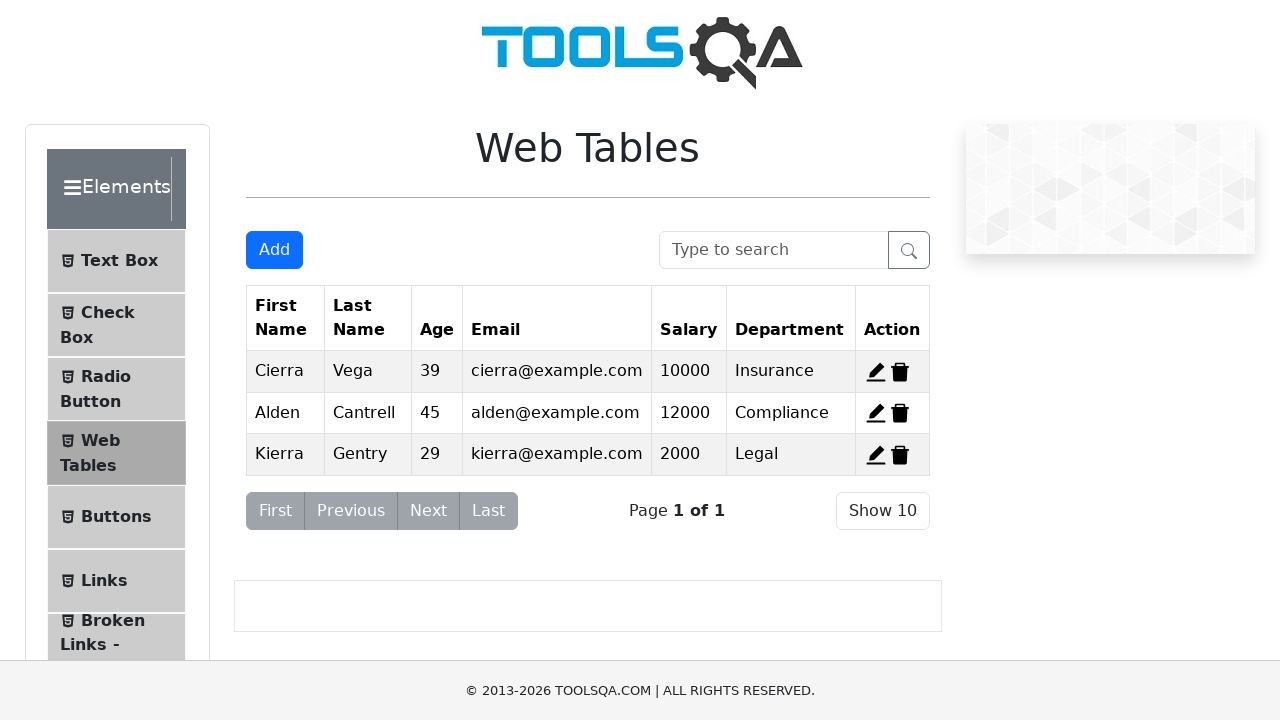

Clicked Add button to open registration form at (274, 250) on #addNewRecordButton
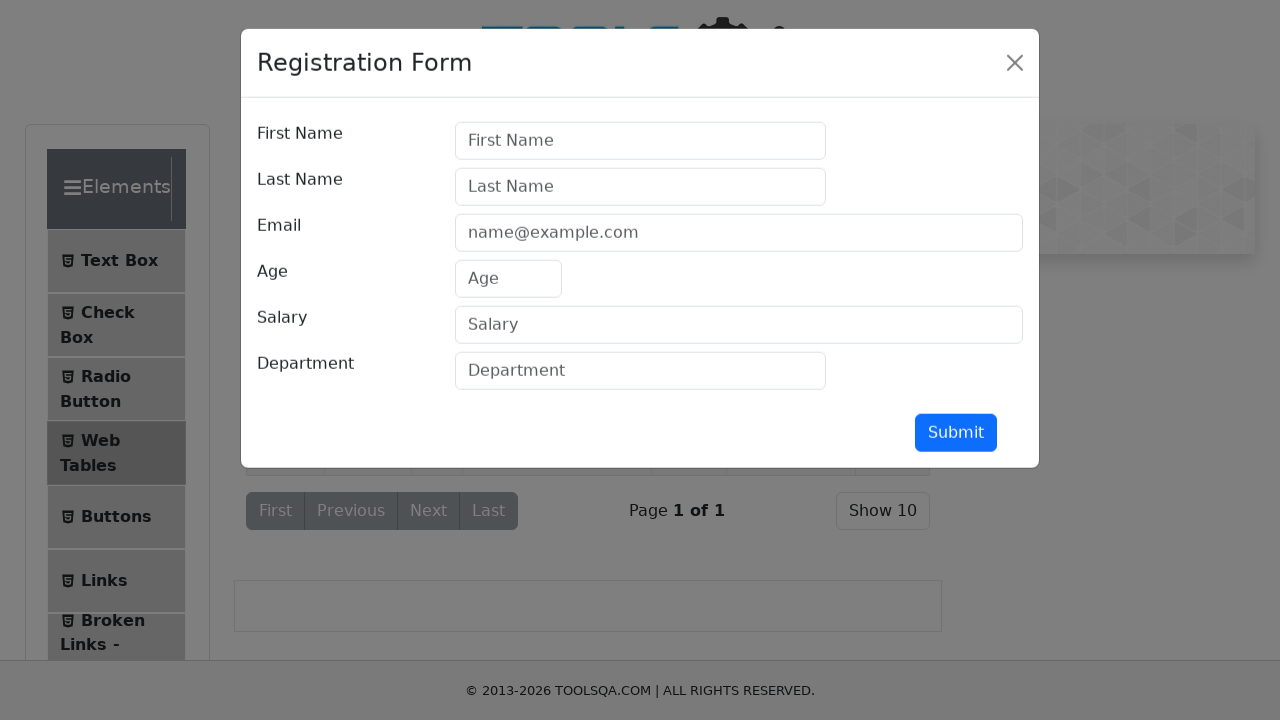

Filled in first name: Michael on #firstName
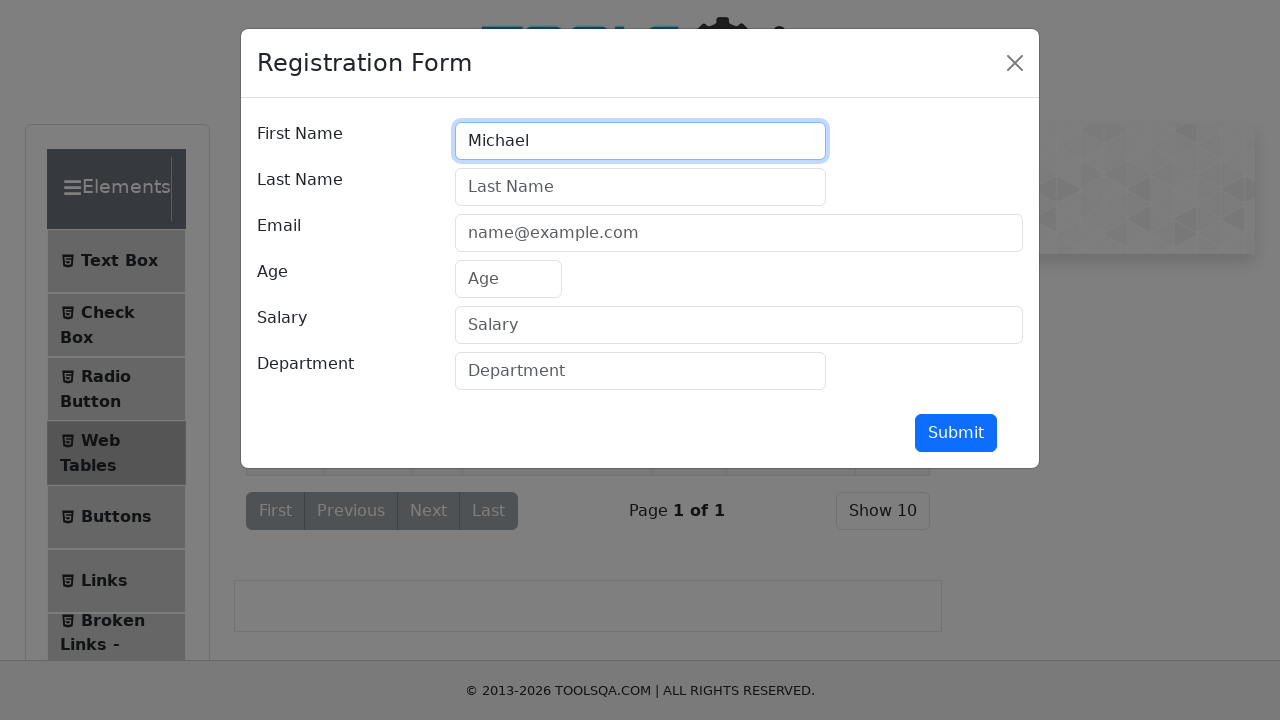

Filled in last name: Johnson on #lastName
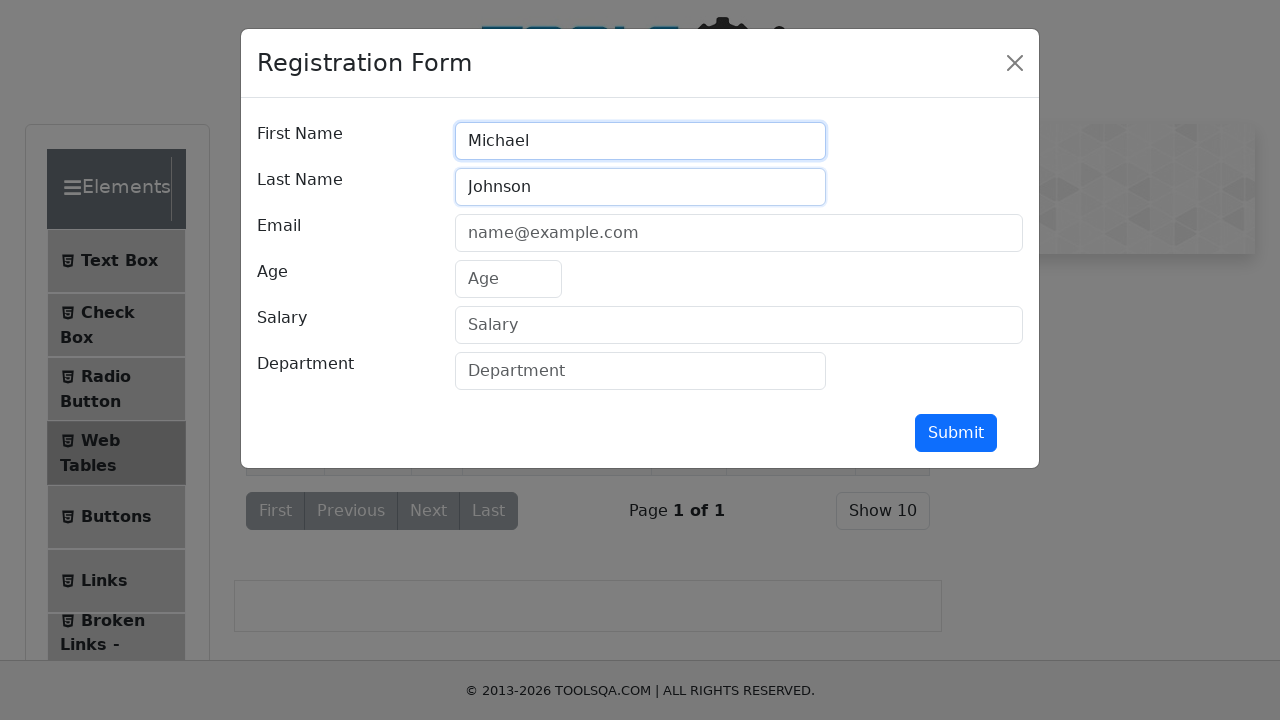

Filled in email: michael.johnson@example.com on #userEmail
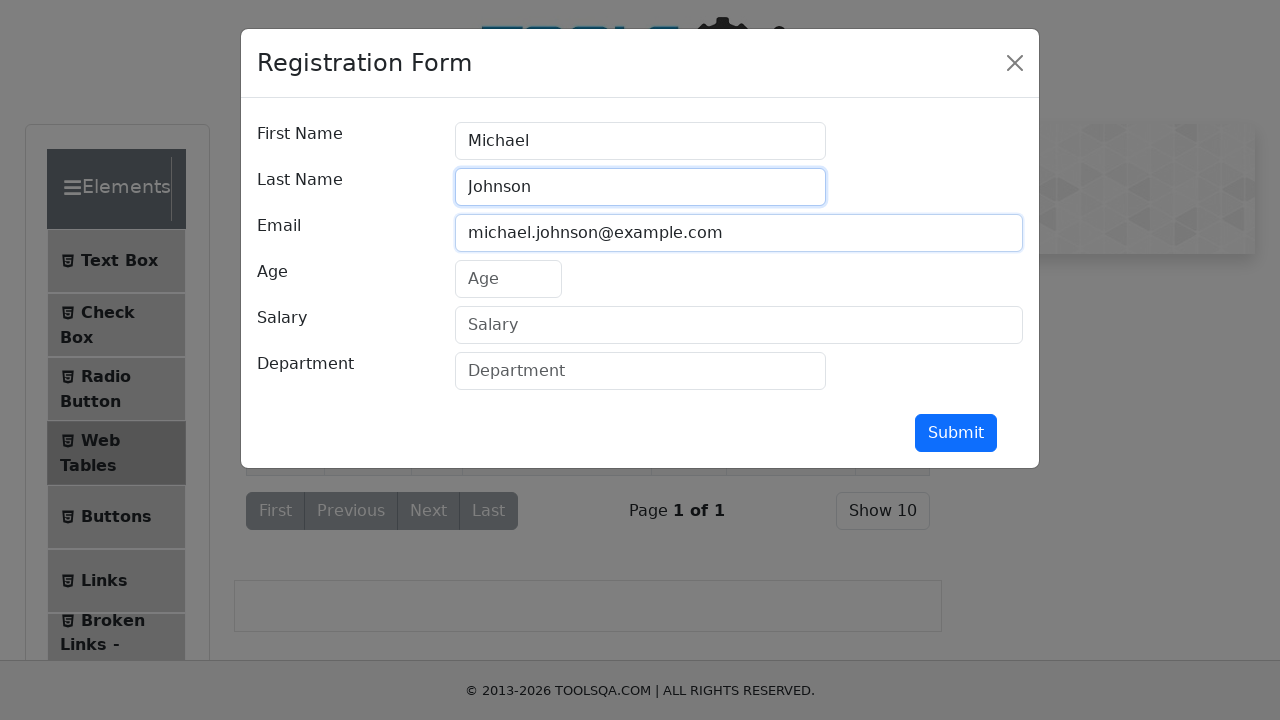

Filled in age: 32 on #age
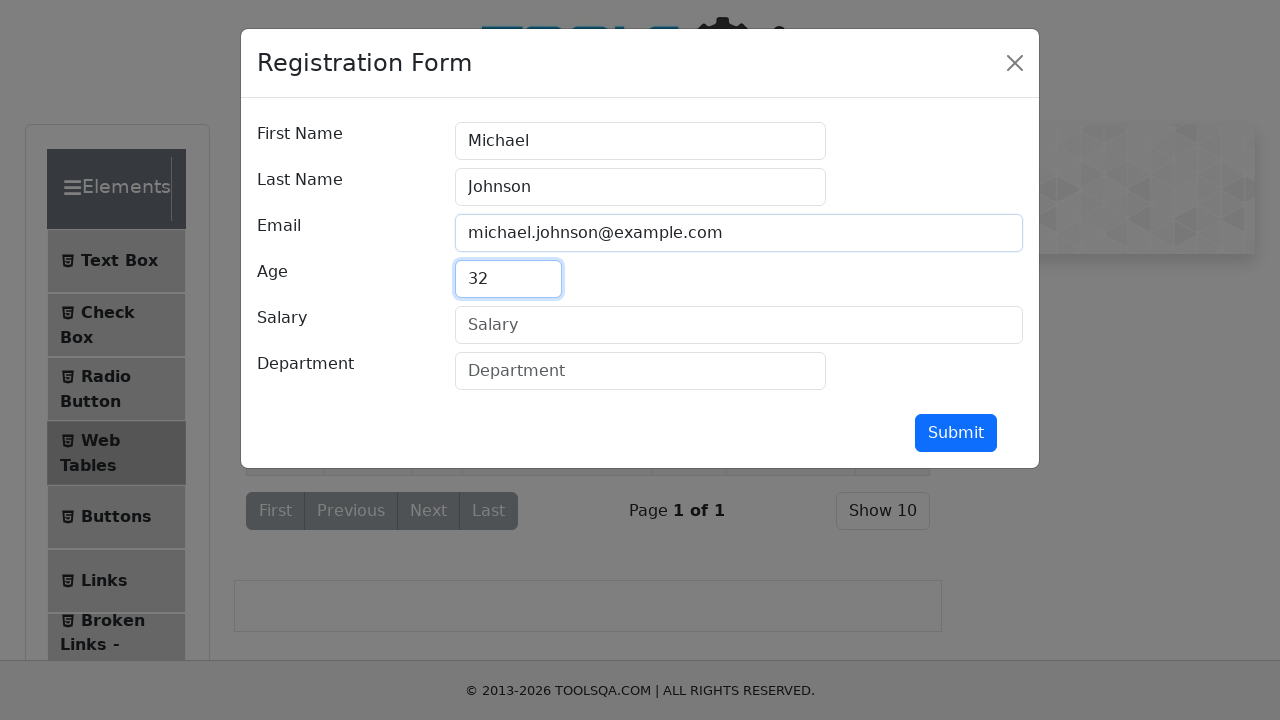

Filled in salary: 75000 on #salary
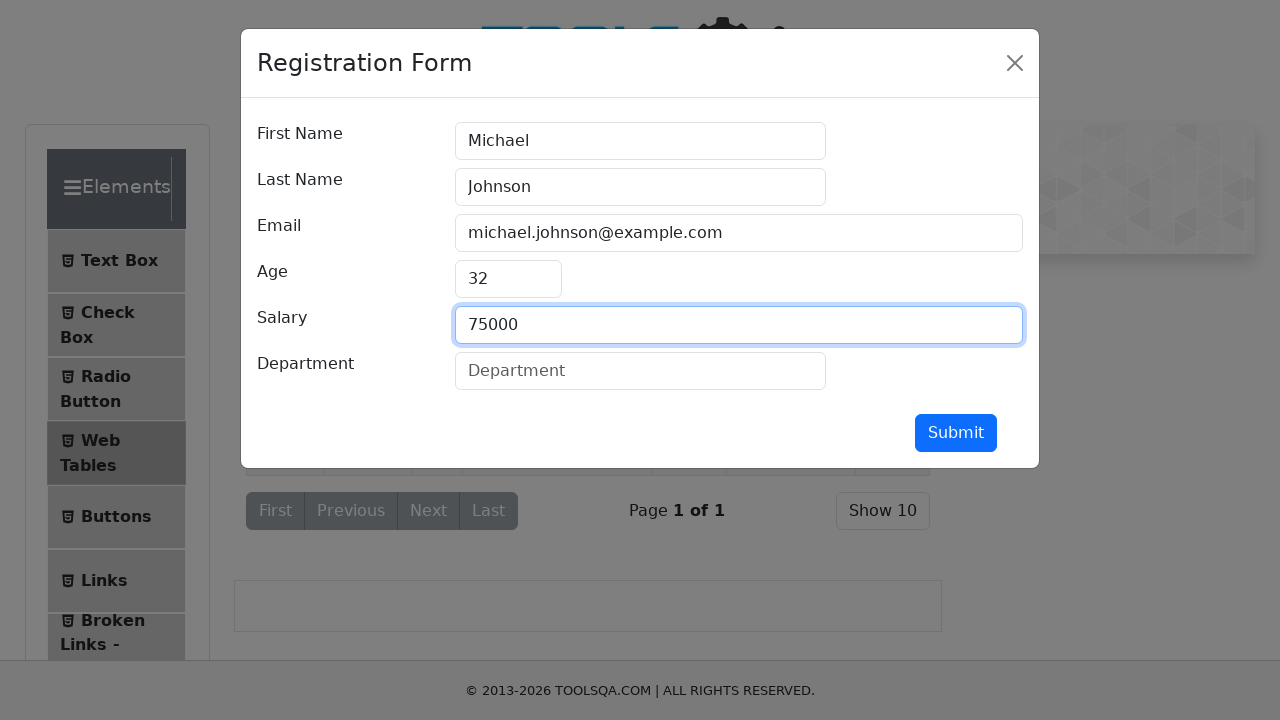

Filled in department: Engineering on #department
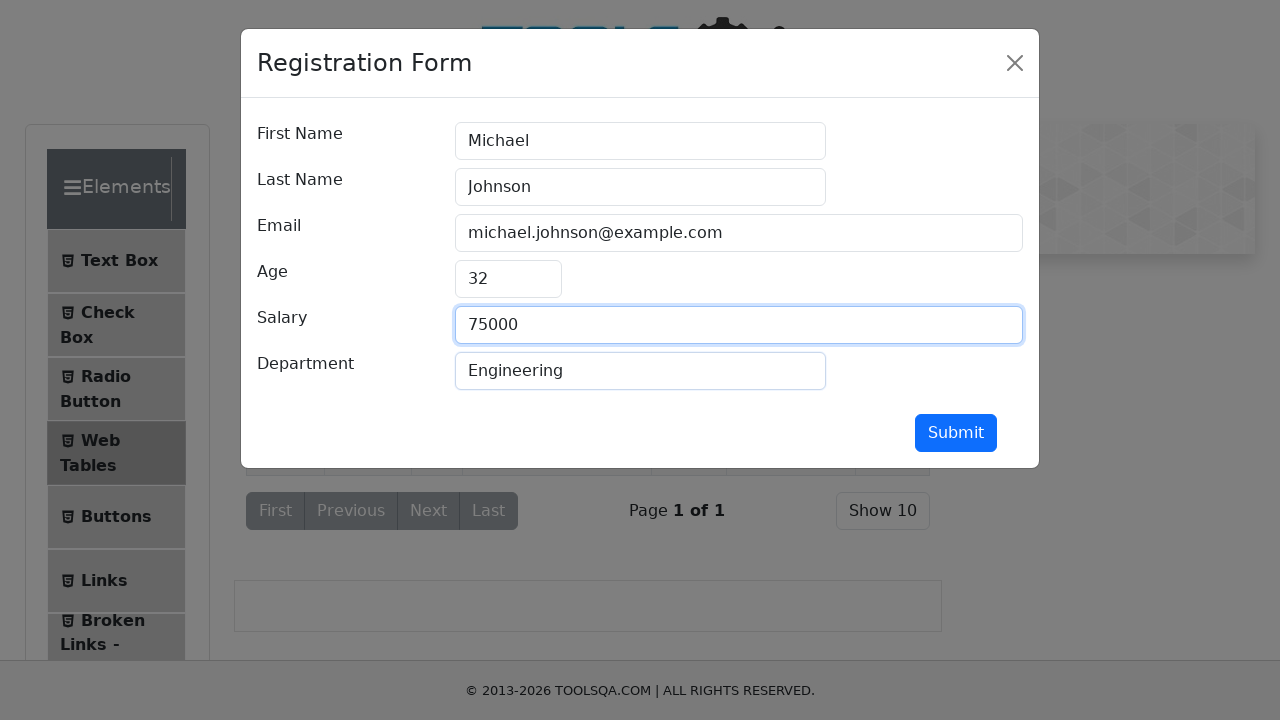

Clicked submit button to register new employee at (956, 433) on #submit
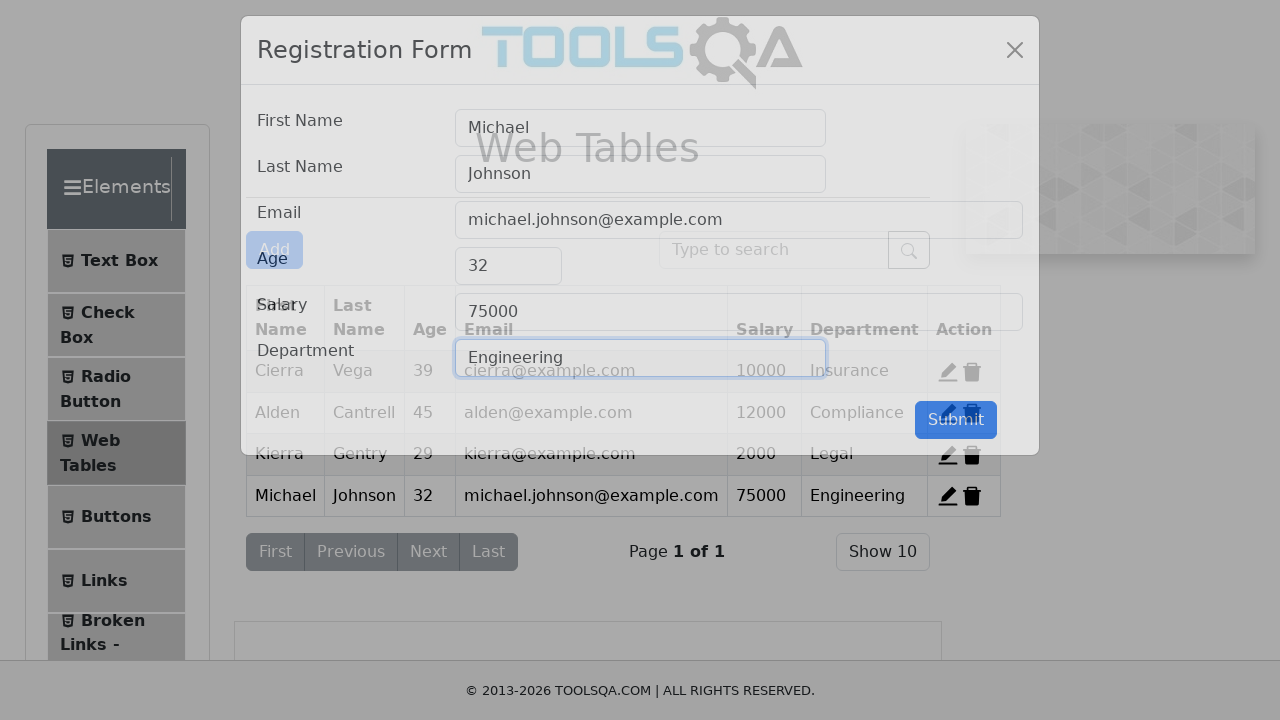

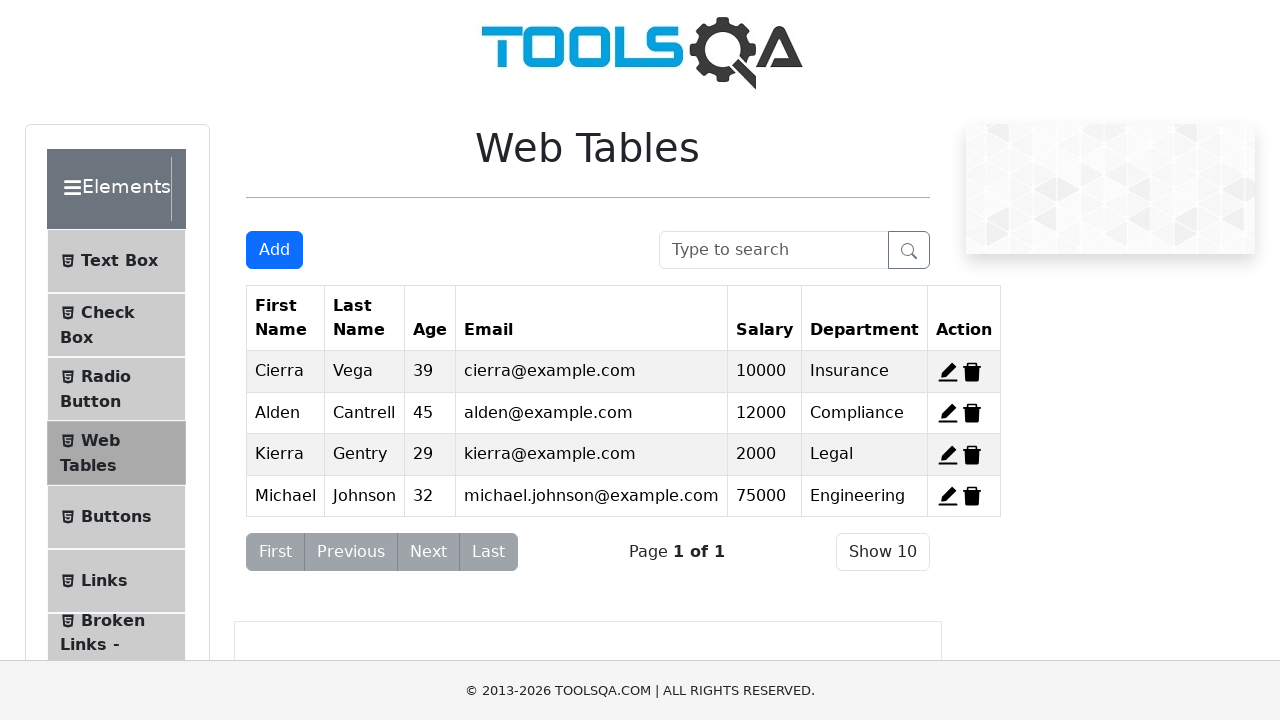